Tests page scrolling functionality by scrolling down, up, to the bottom, and back to top of the Selenium documentation website

Starting URL: https://www.selenium.dev/

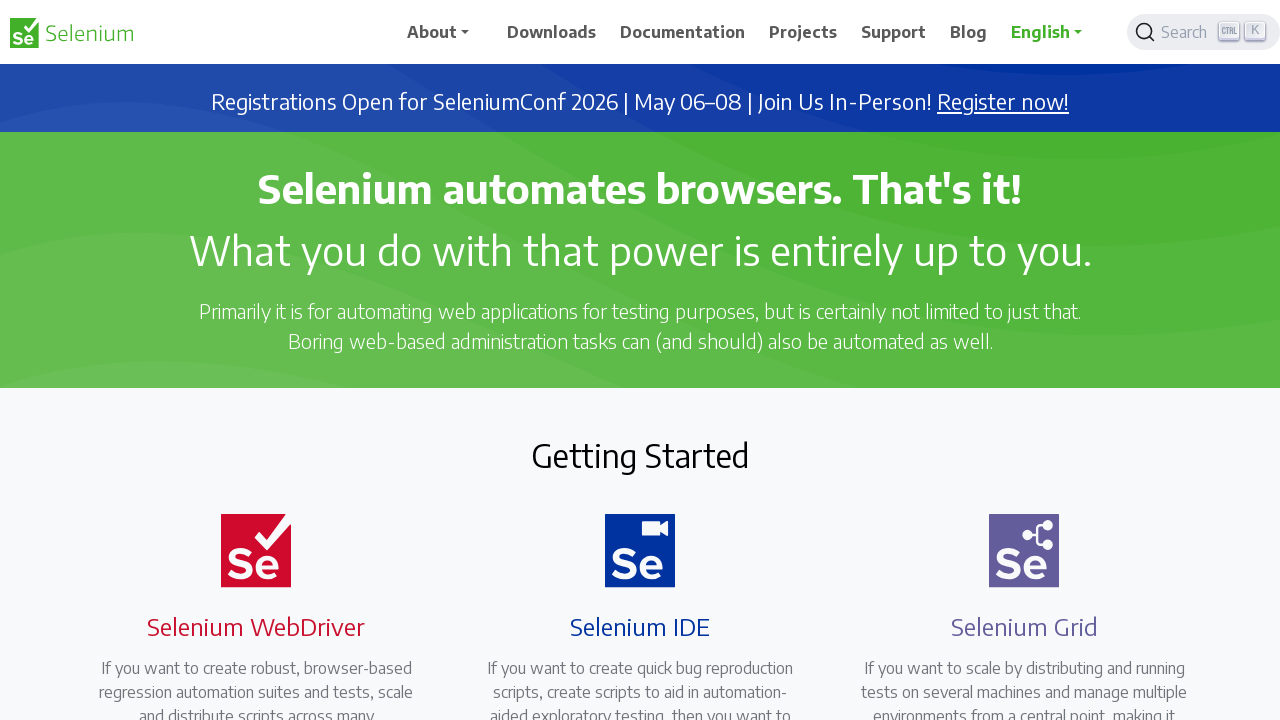

Navigated to Selenium documentation website
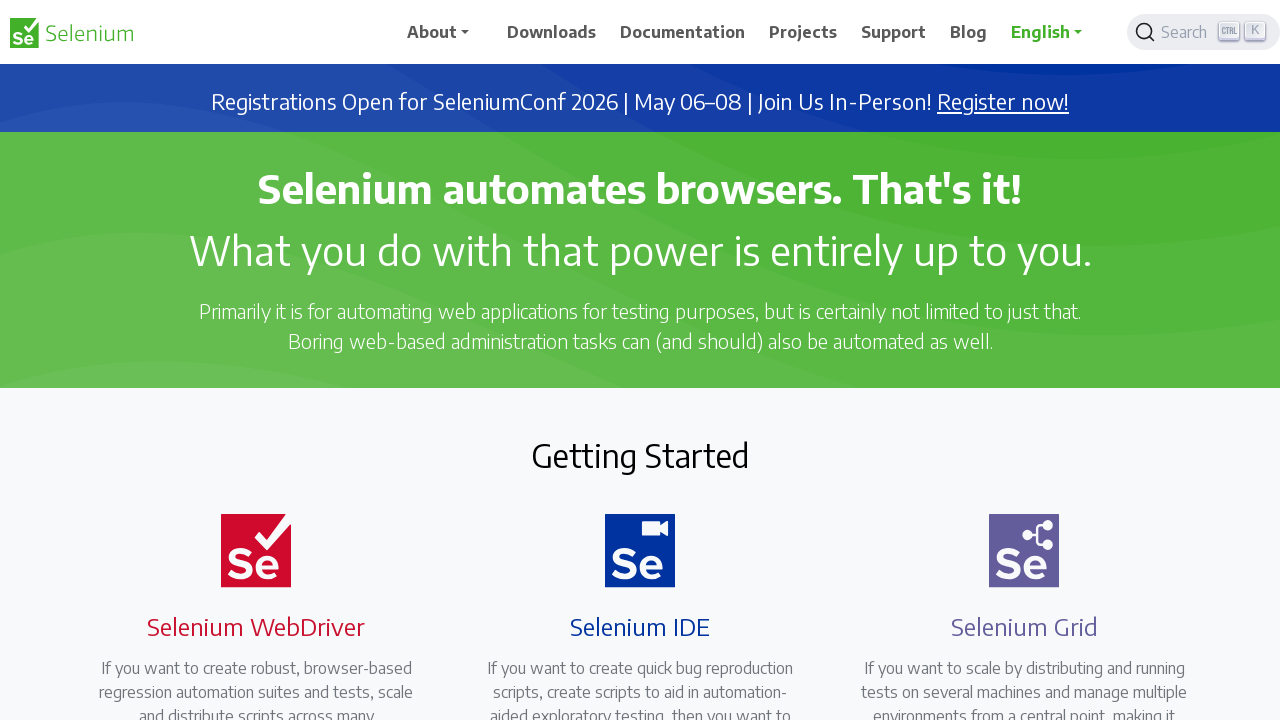

Scrolled down by 1000 pixels
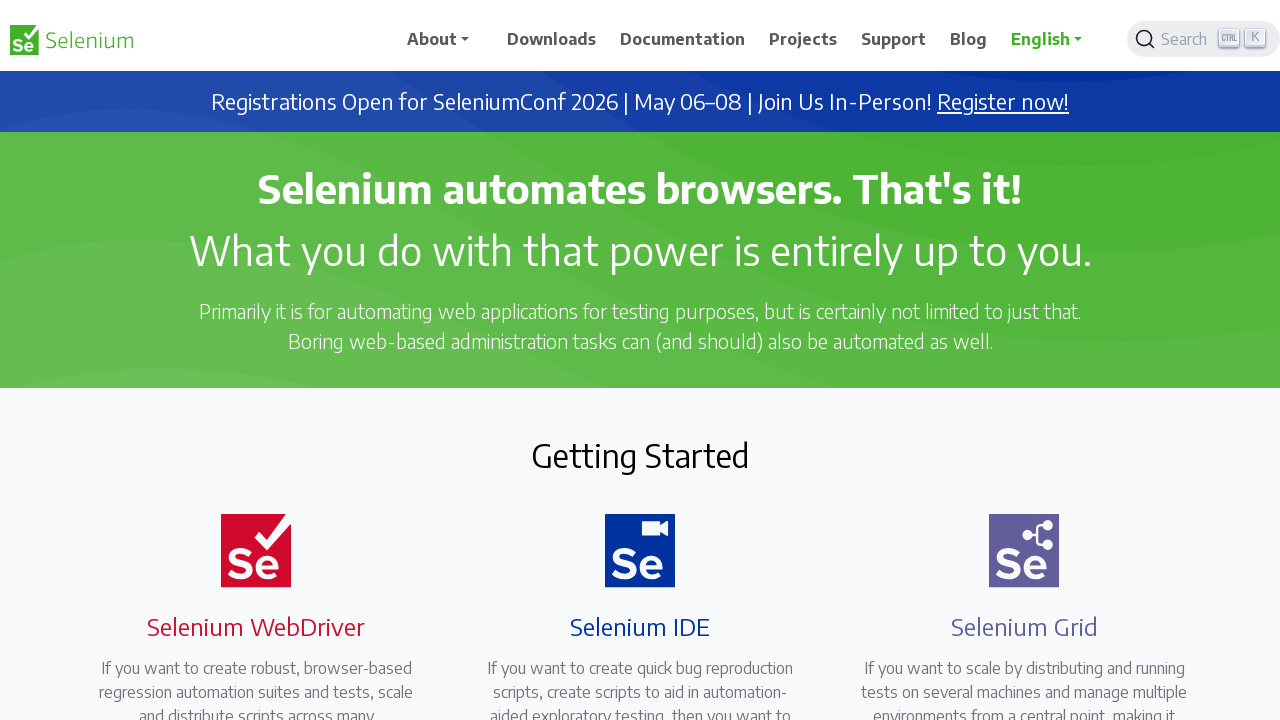

Waited 2 seconds after scrolling down
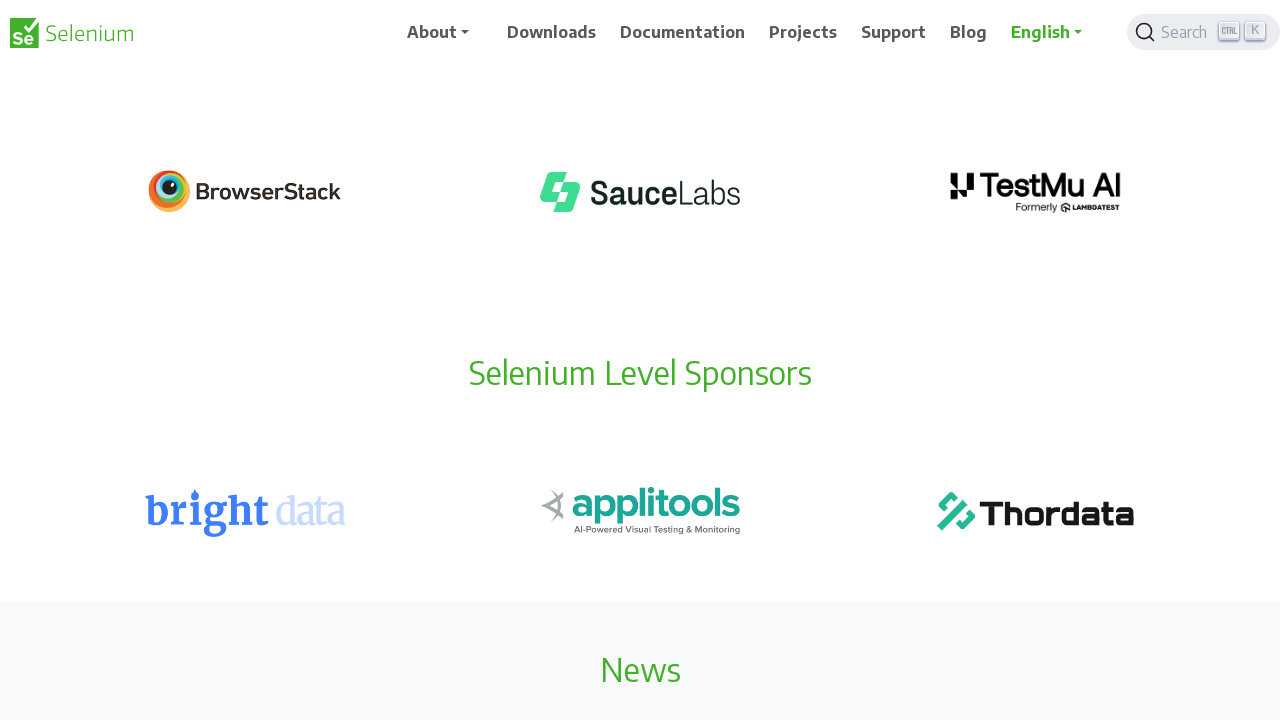

Scrolled up by 1000 pixels
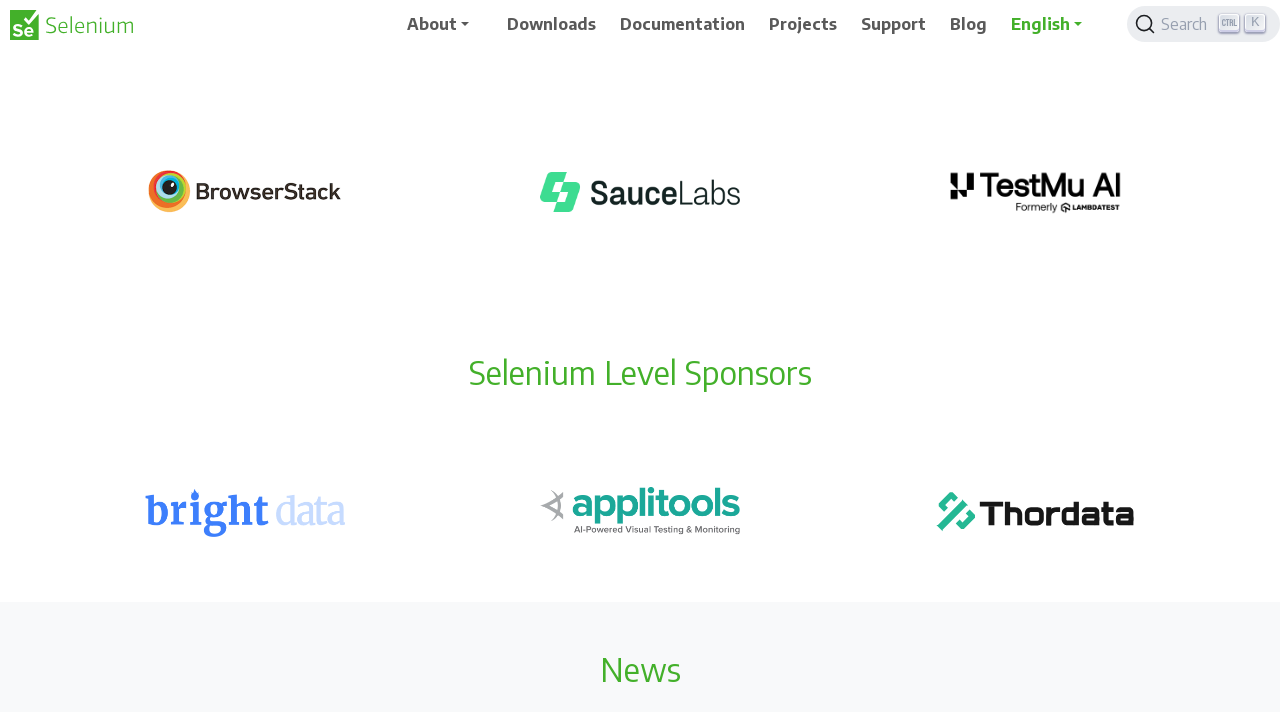

Waited 2 seconds after scrolling up
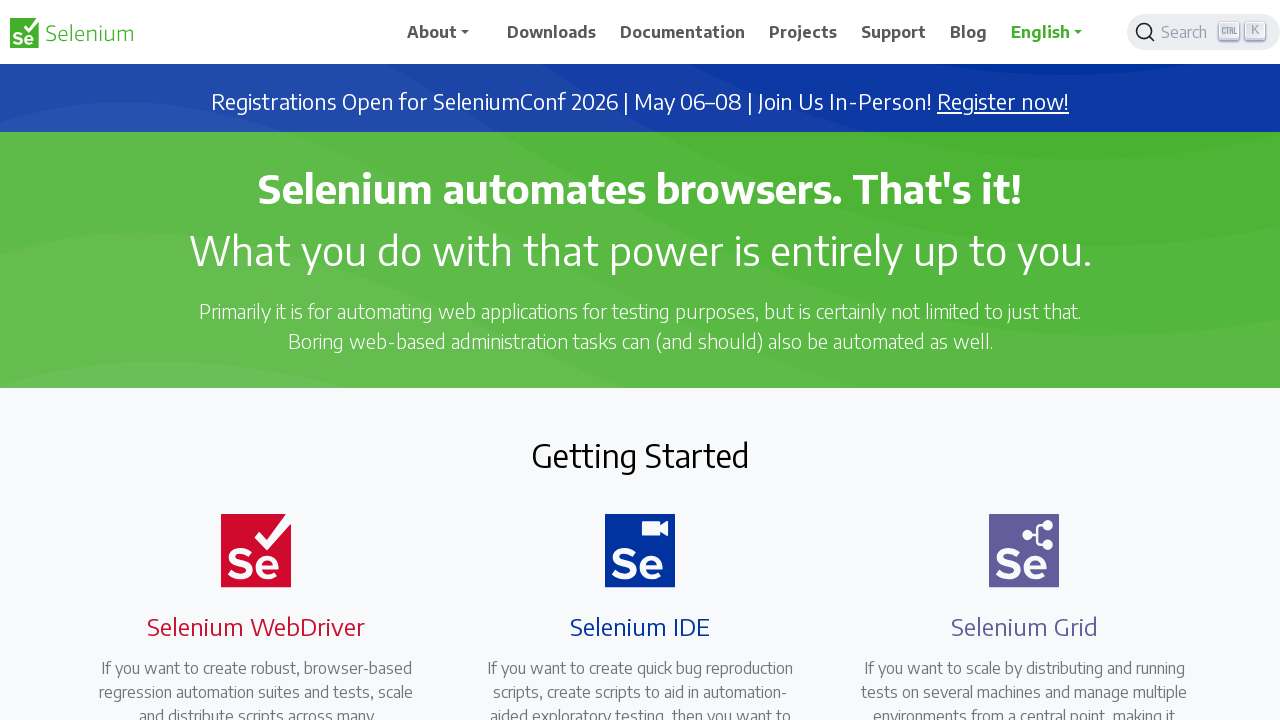

Scrolled to bottom of the page
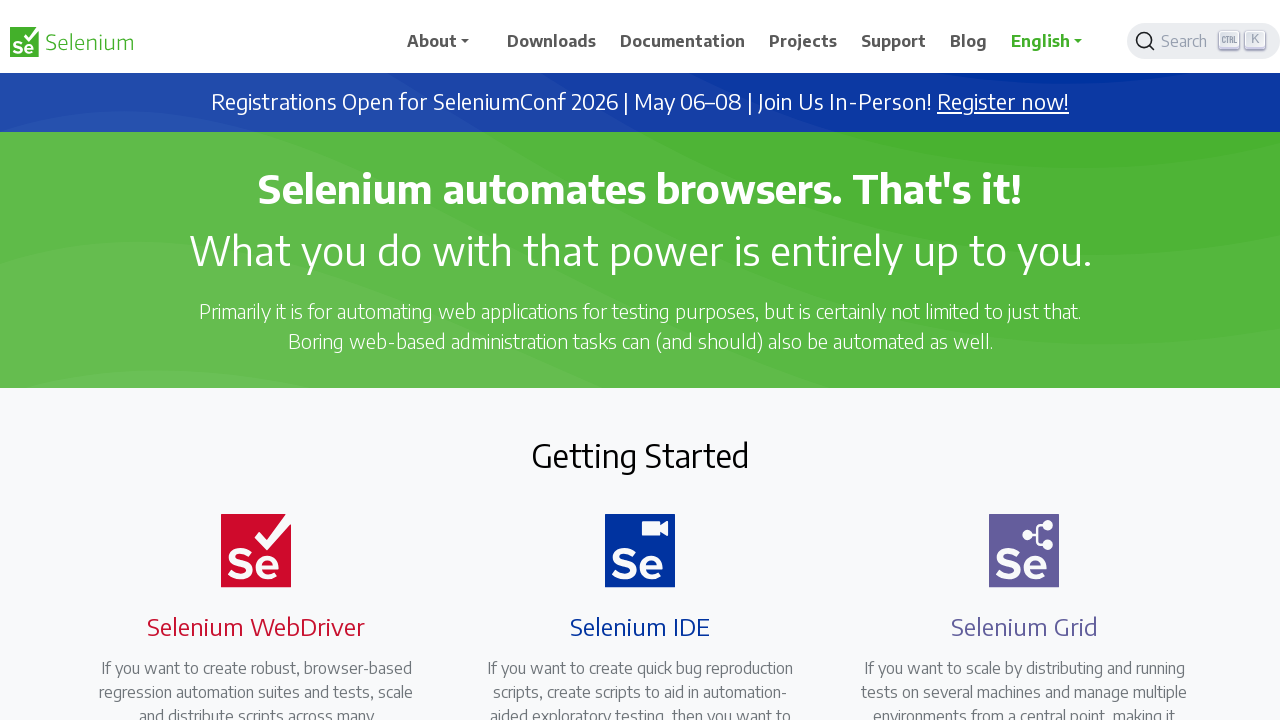

Waited 2 seconds after scrolling to bottom
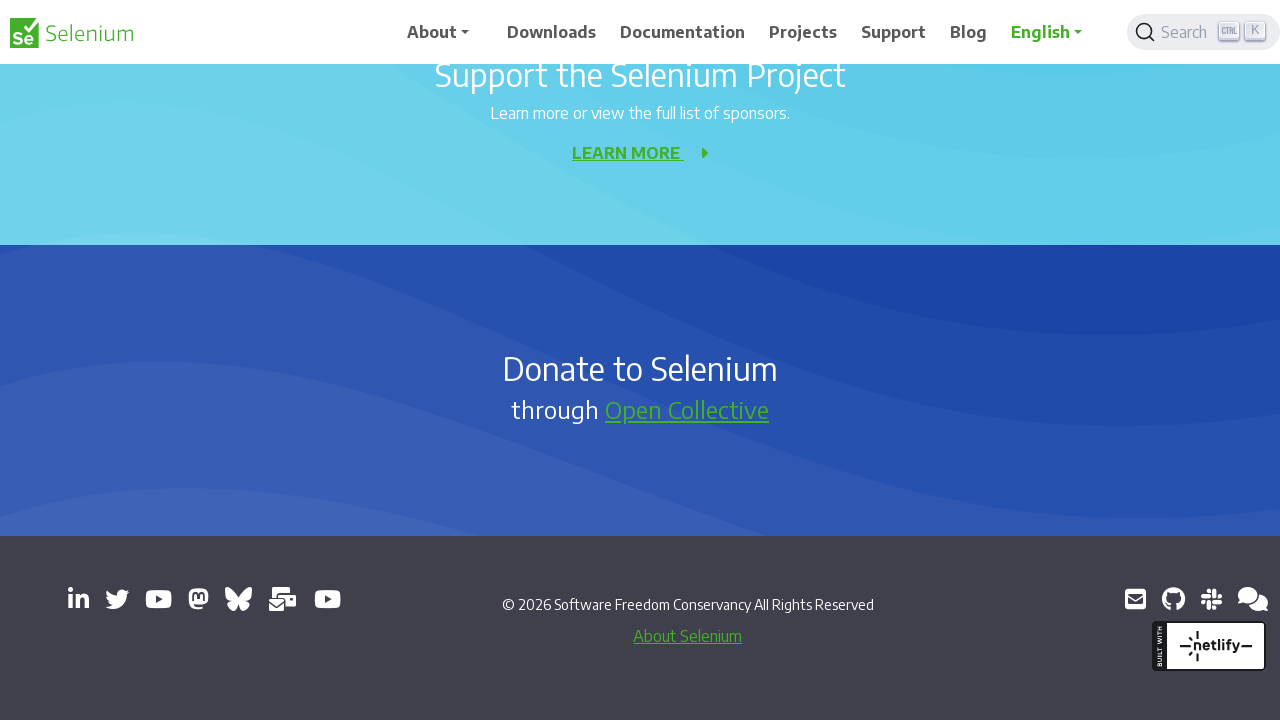

Scrolled back to top of the page
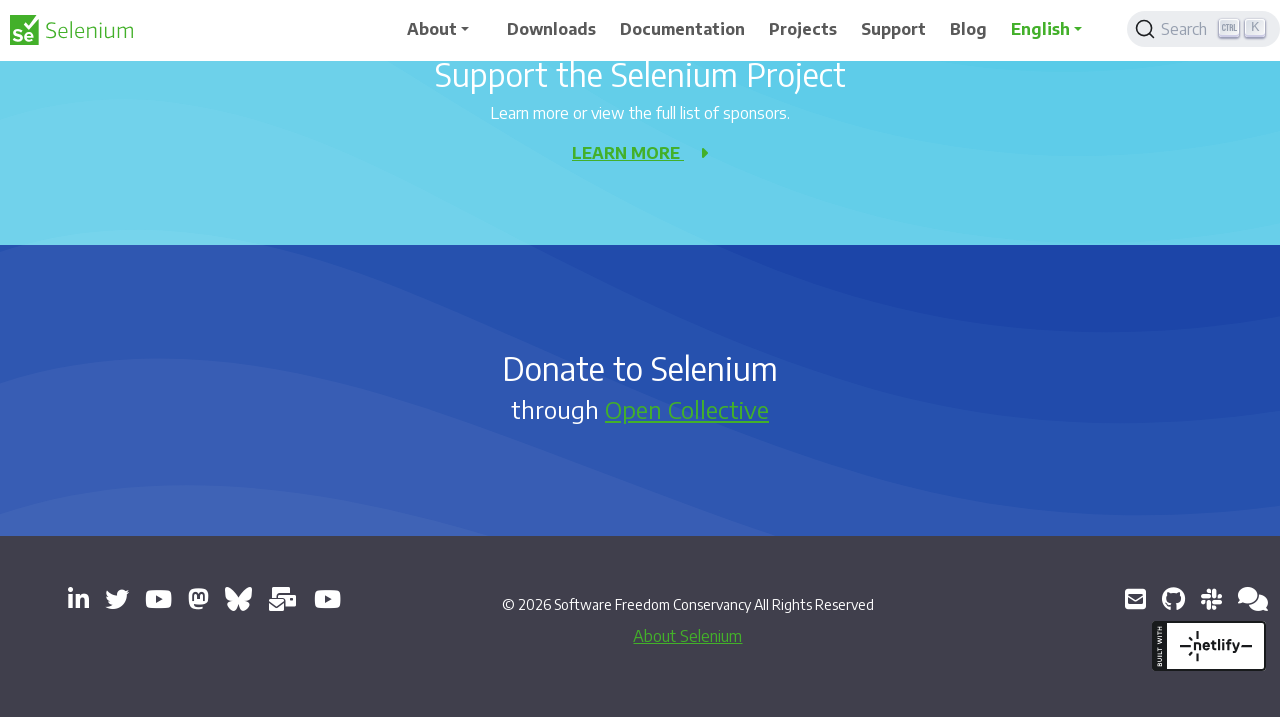

Waited 2 seconds after scrolling to top
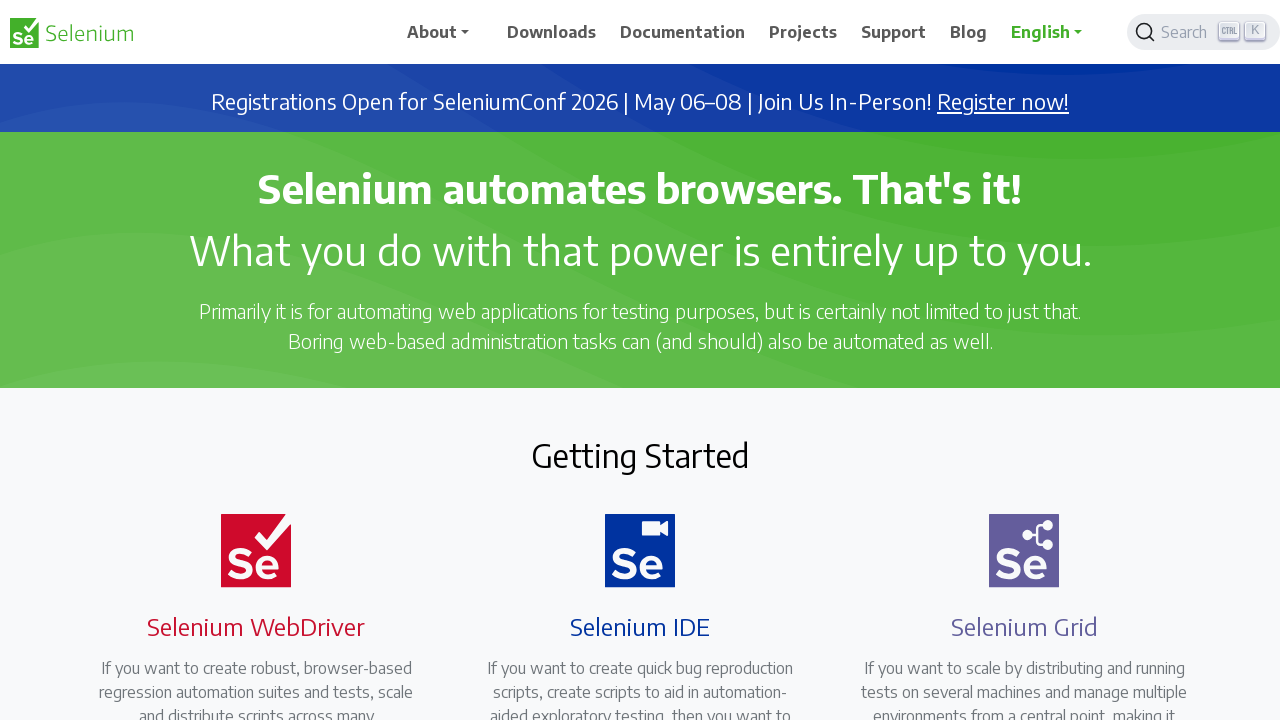

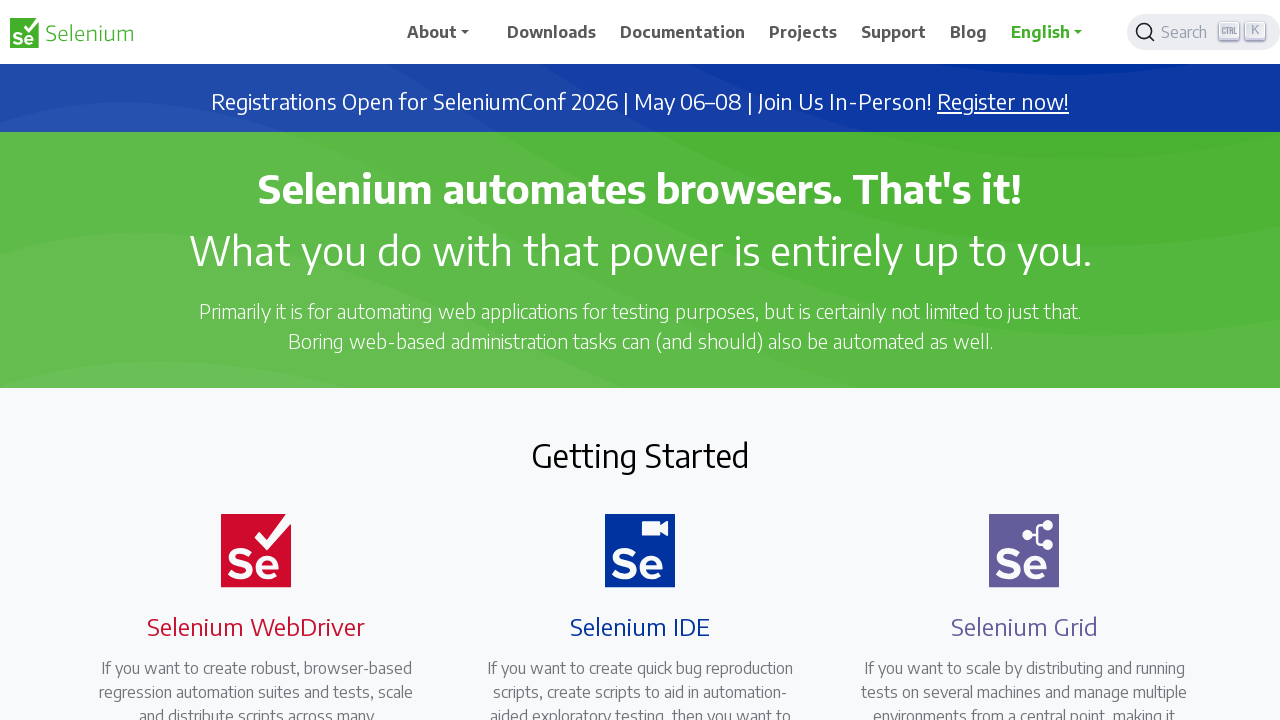